Tests frame switching functionality by navigating between multiple frames and filling text inputs in each frame

Starting URL: https://ui.vision/demo/webtest/frames/

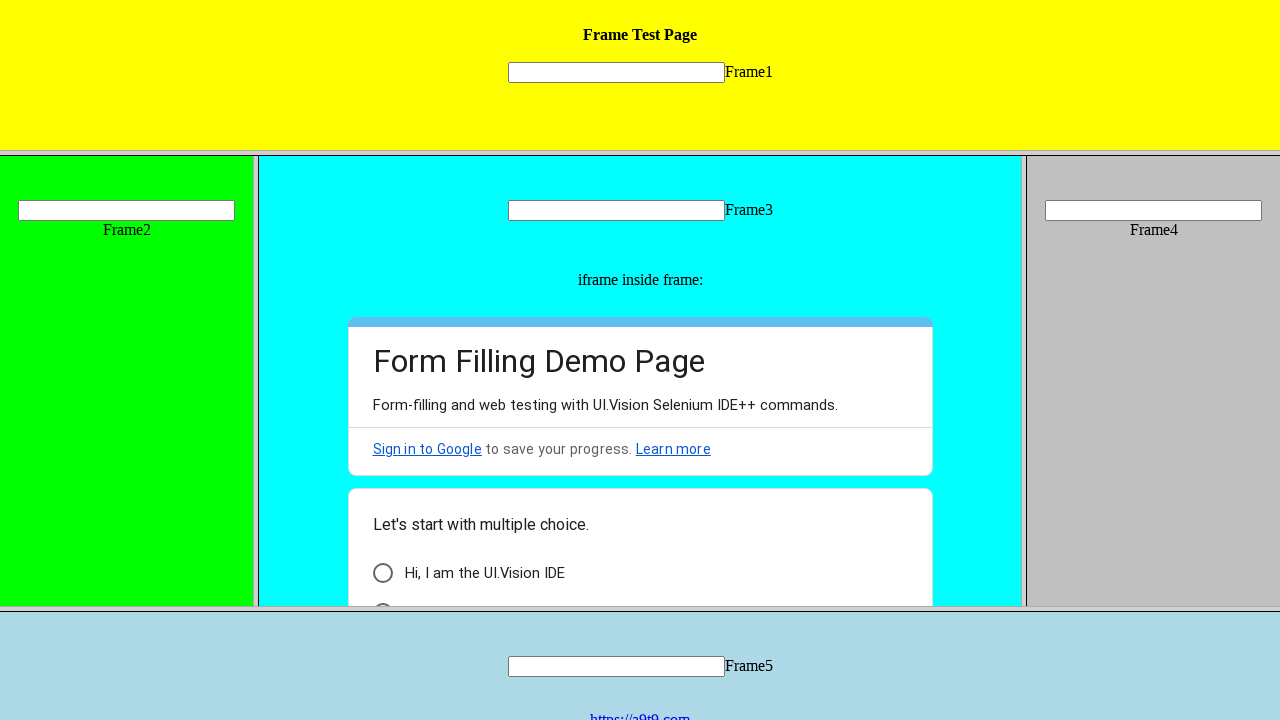

Retrieved all links on the page
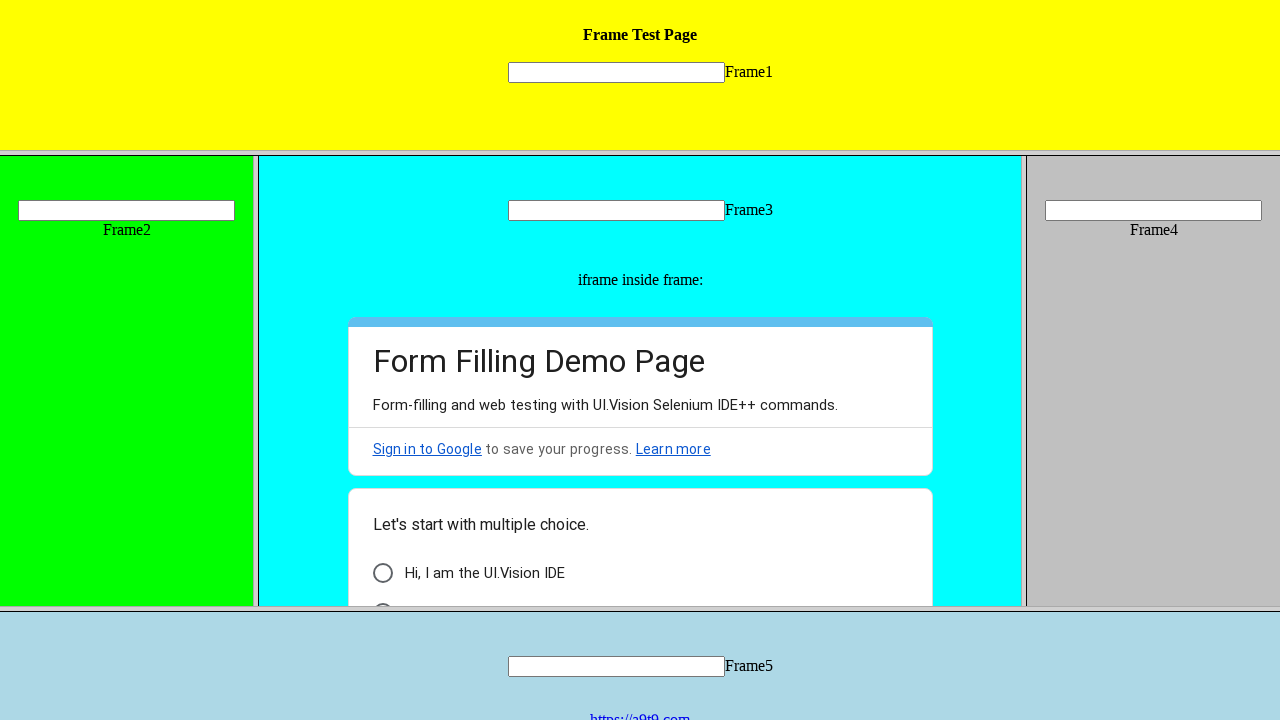

Retrieved all frames on the page
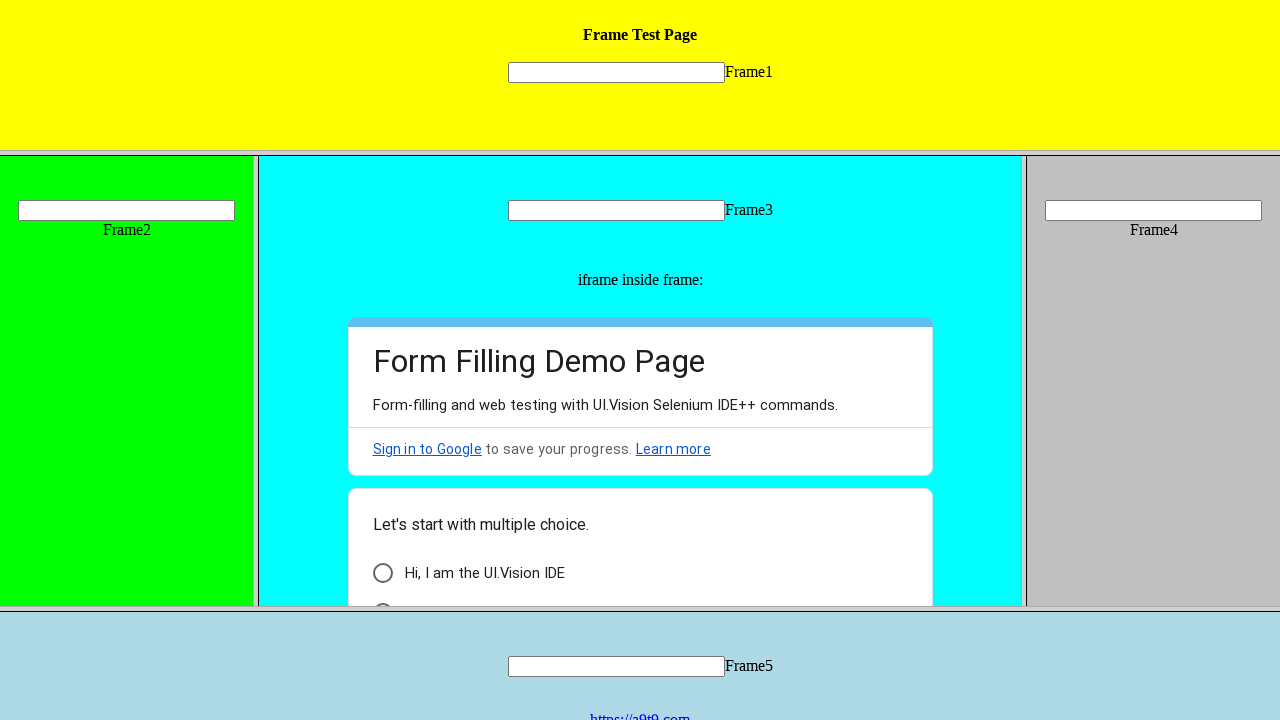

Located Frame 1
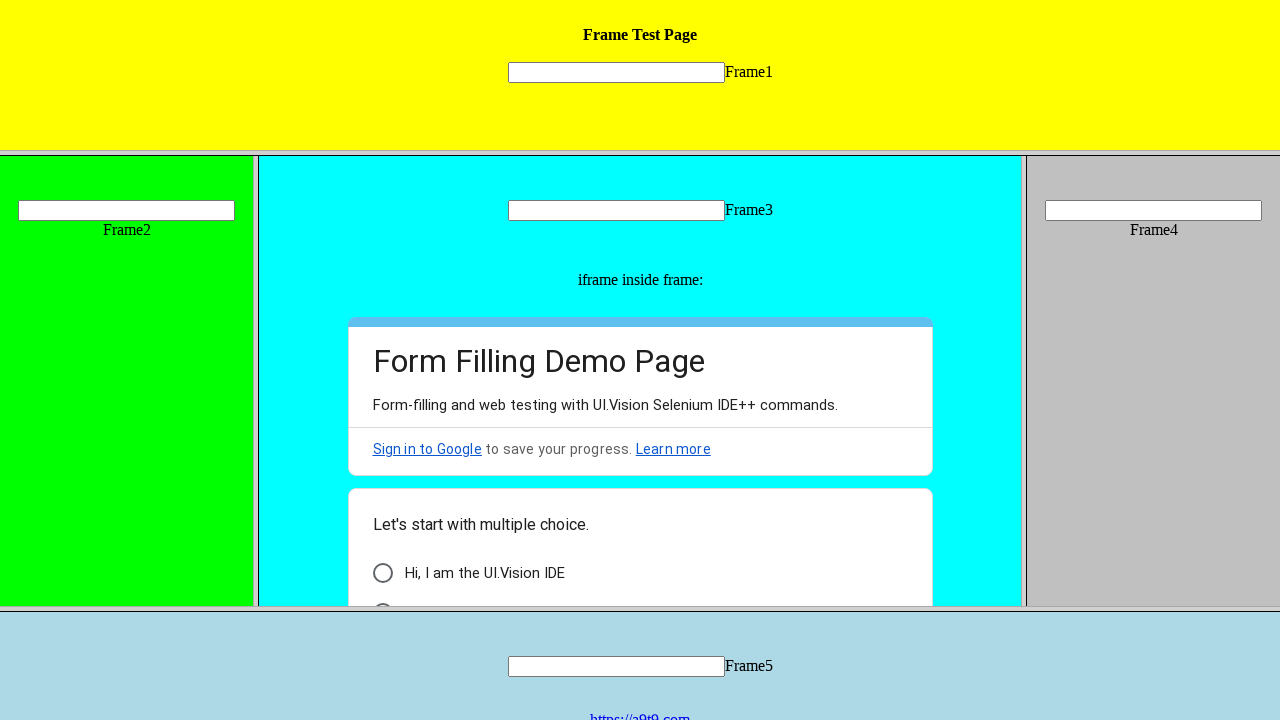

Filled text input in Frame 1 with 'Frame One' on frame[src='frame_1.html'] >> internal:control=enter-frame >> input[name='mytext1
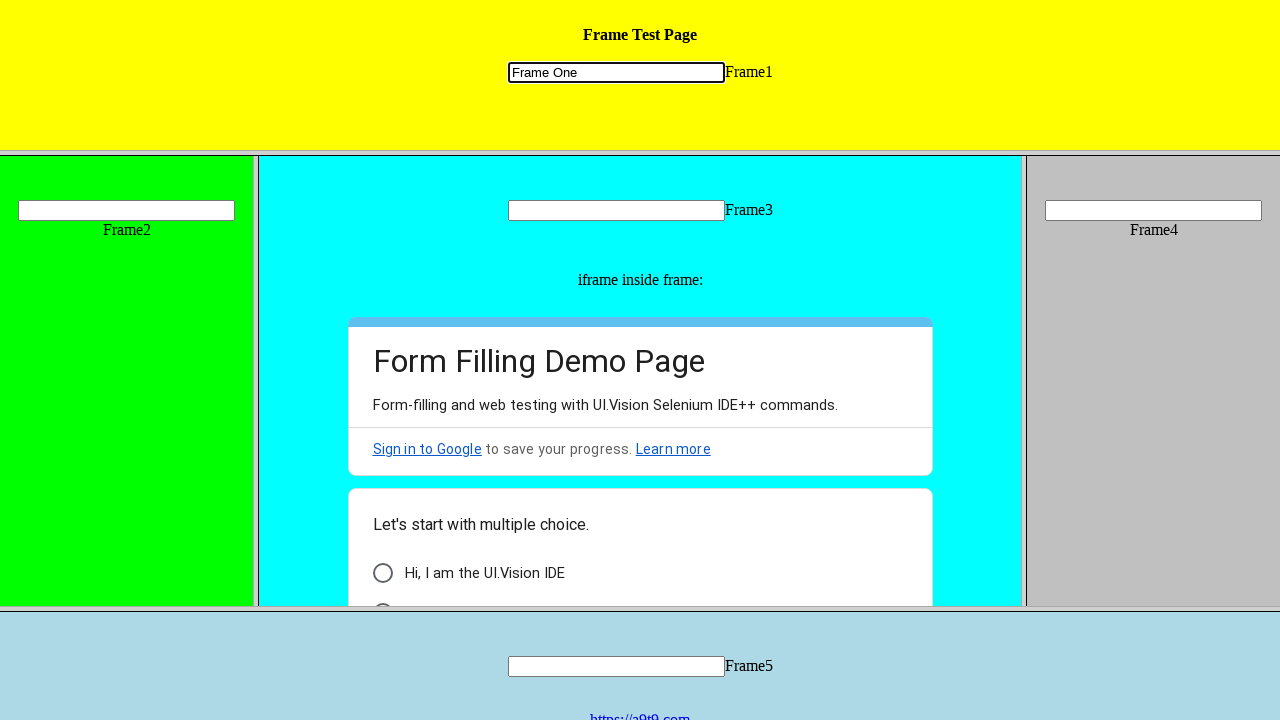

Located Frame 2
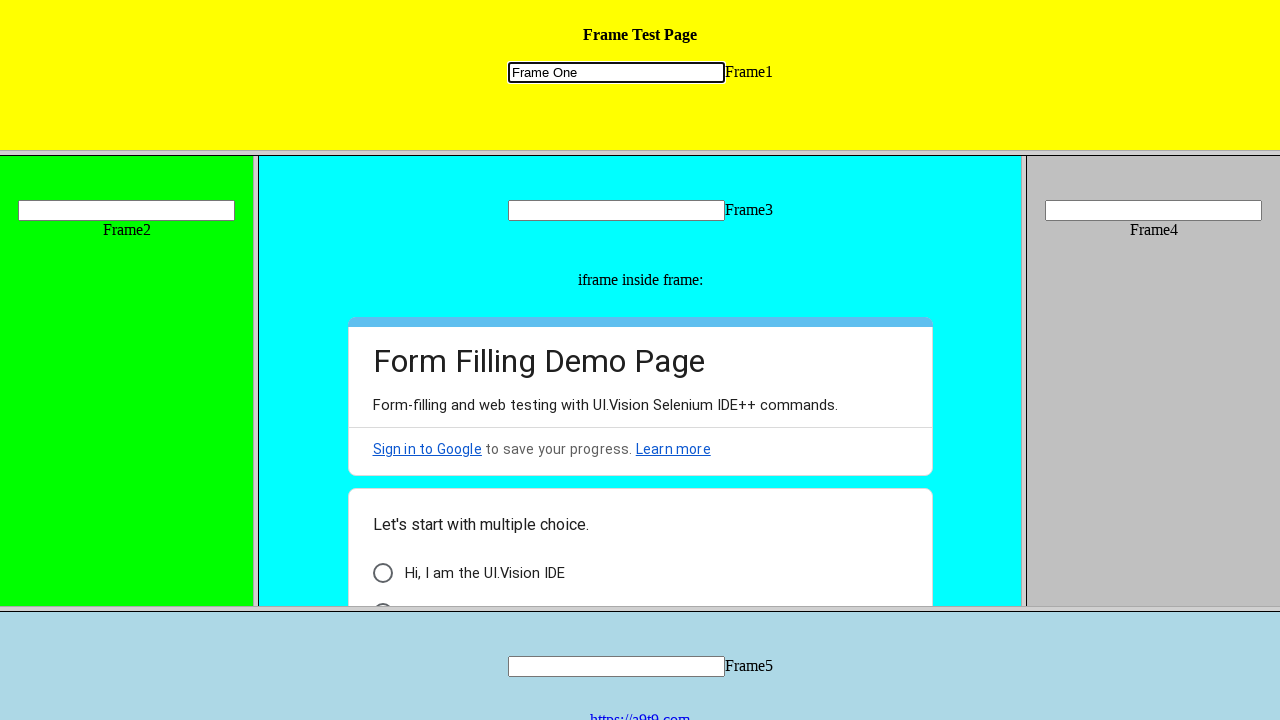

Filled text input in Frame 2 with 'Frame Two' on frame[src='frame_2.html'] >> internal:control=enter-frame >> input[name='mytext2
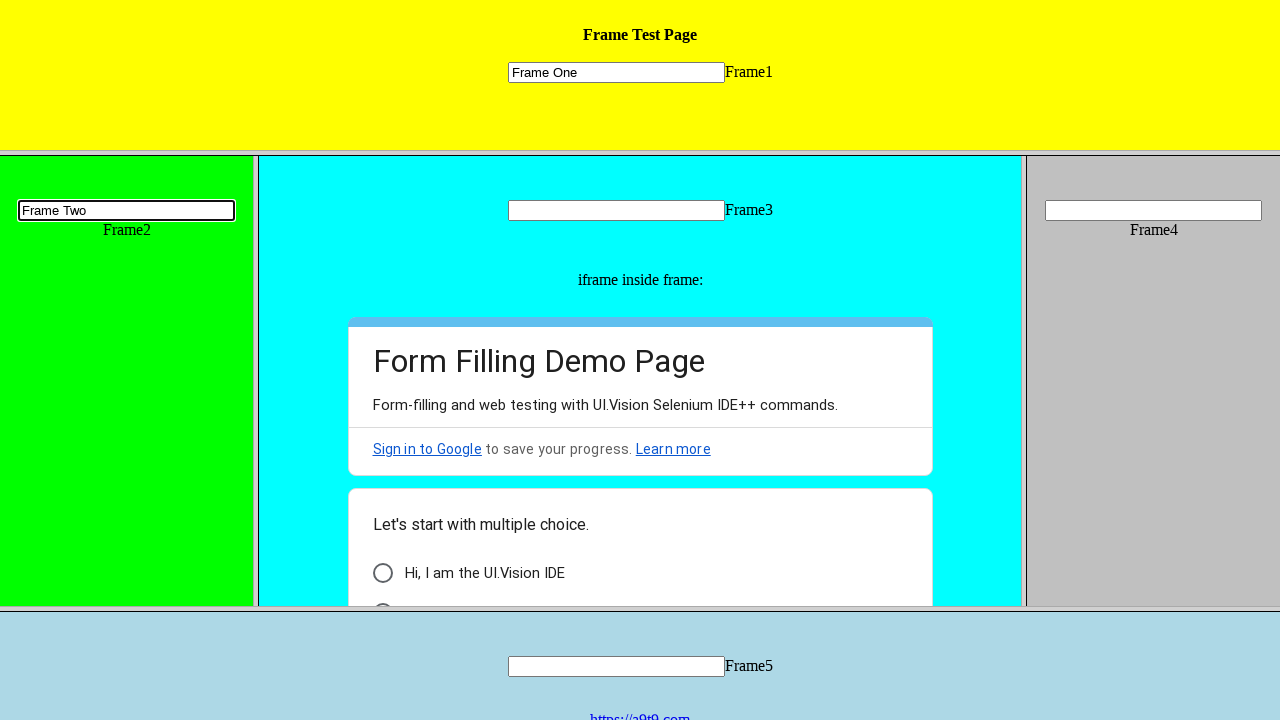

Located Frame 5
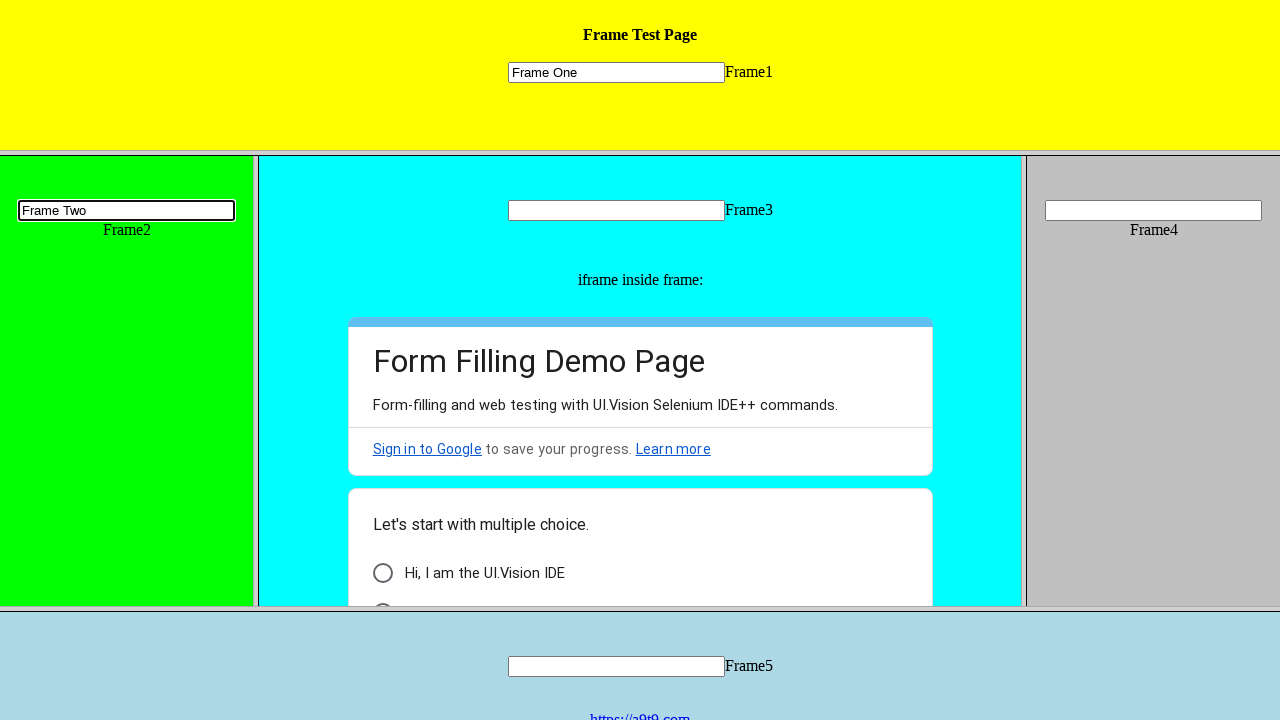

Filled text input in Frame 5 with 'Frame Five' on frame[src='frame_5.html'] >> internal:control=enter-frame >> input[name='mytext5
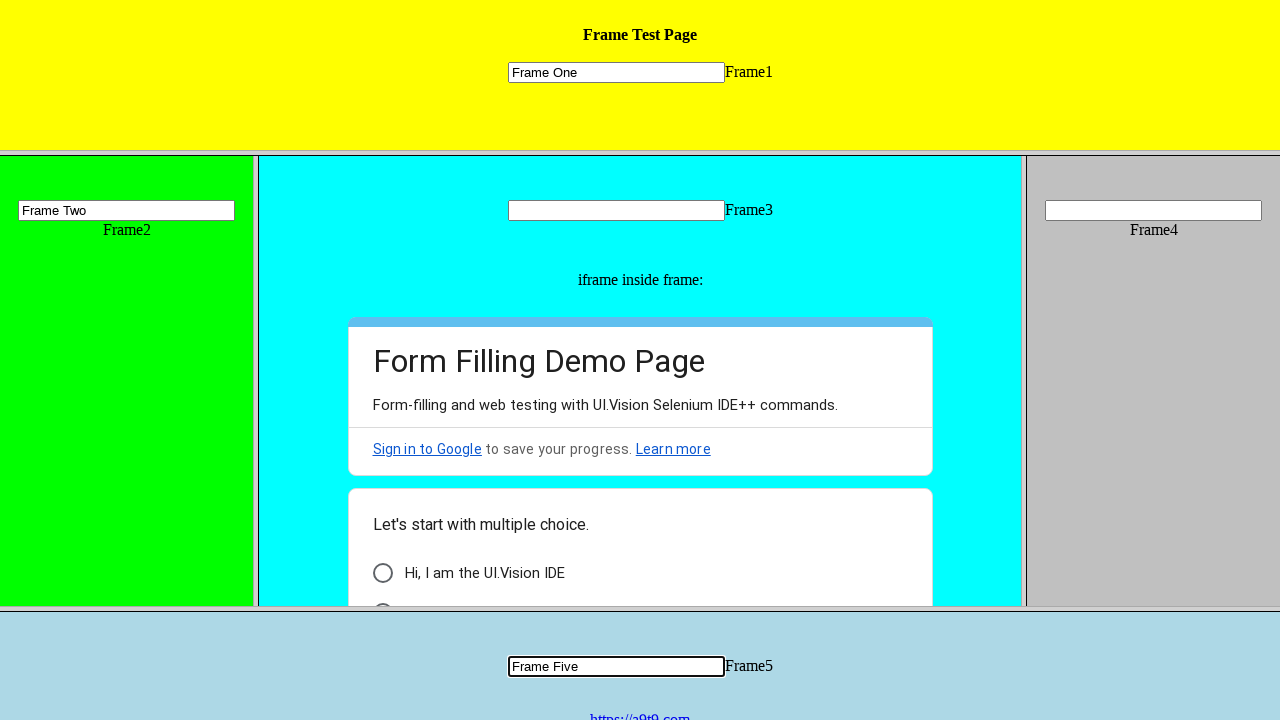

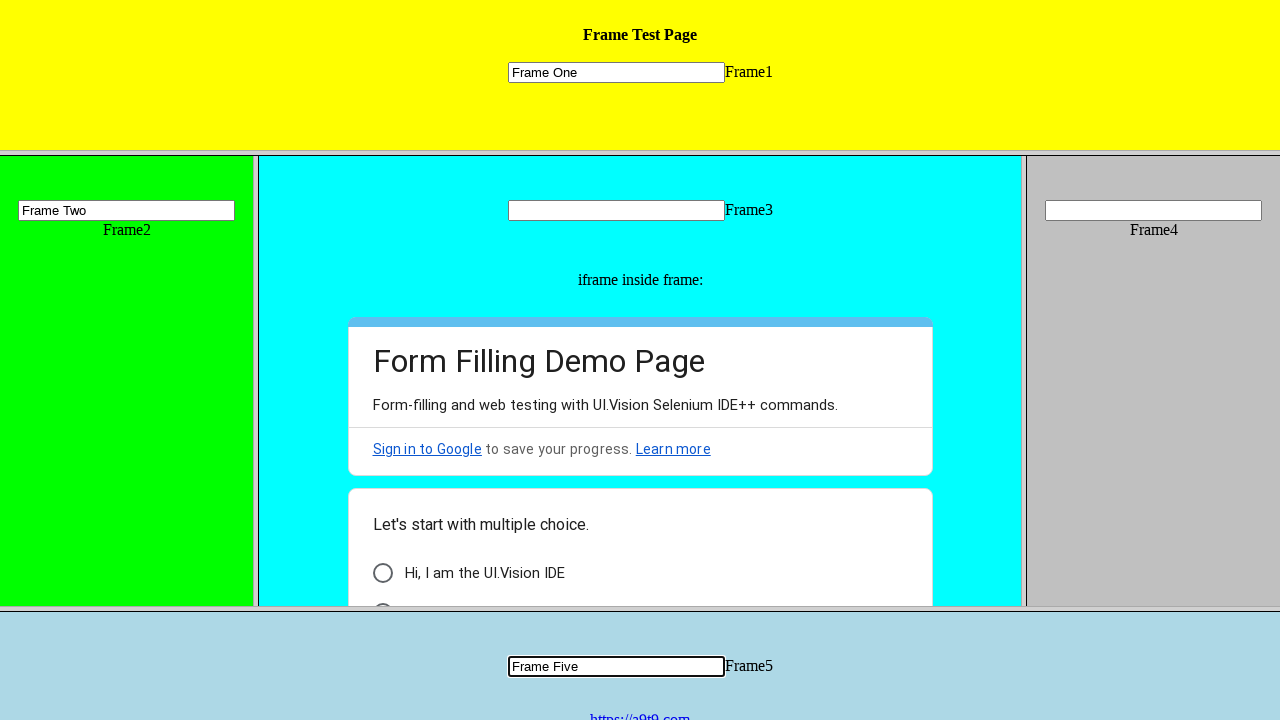